Tests different click types (double click, right click, and regular click) on buttons

Starting URL: https://demoqa.com/buttons

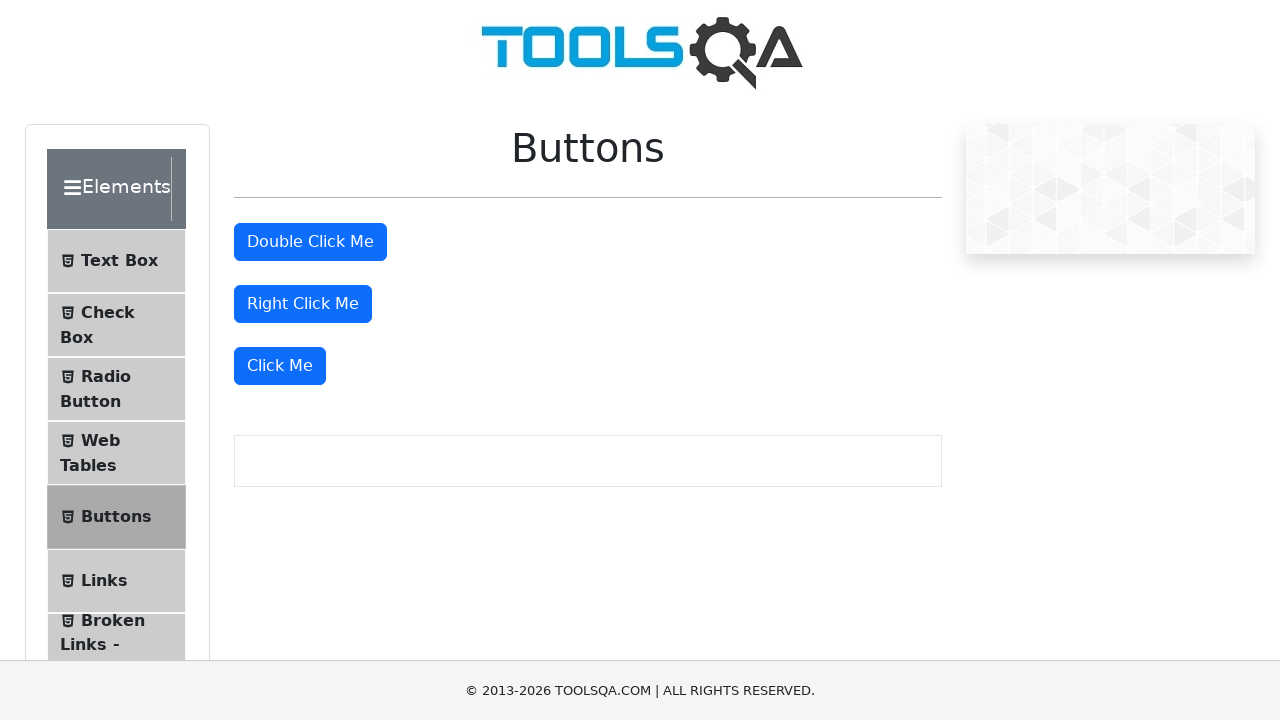

Navigated to https://demoqa.com/buttons
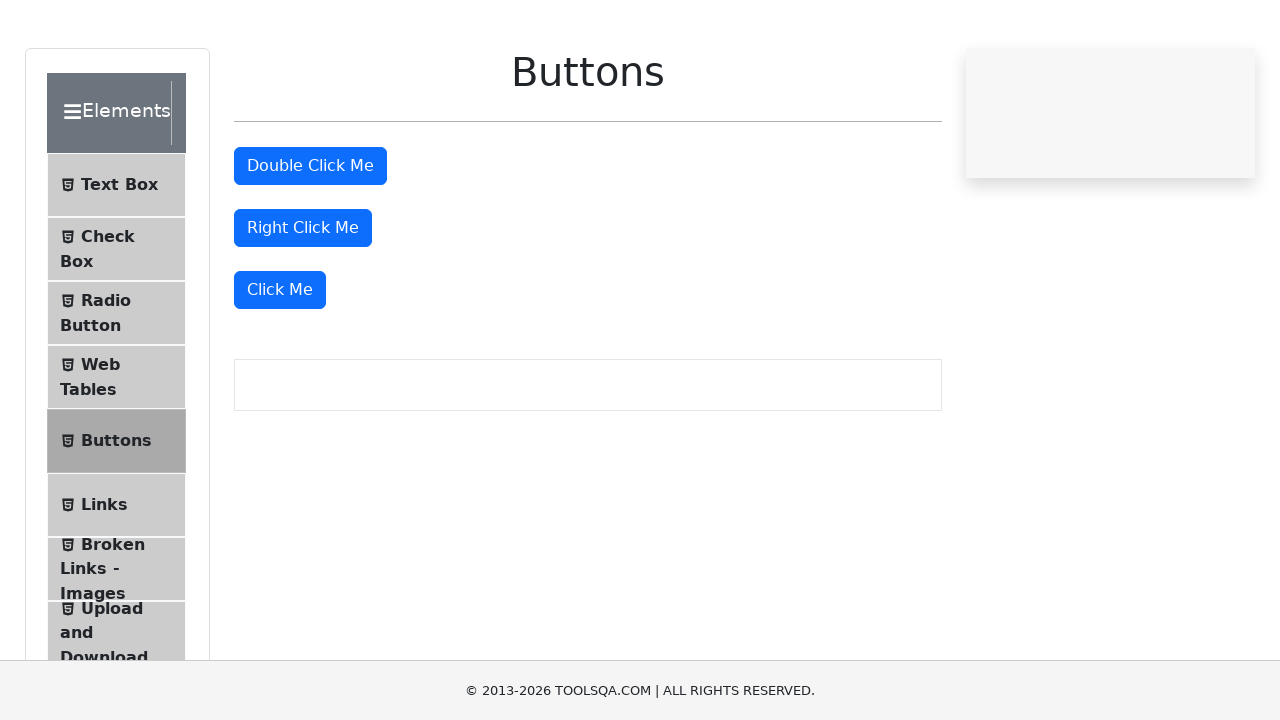

Located all primary buttons on the page
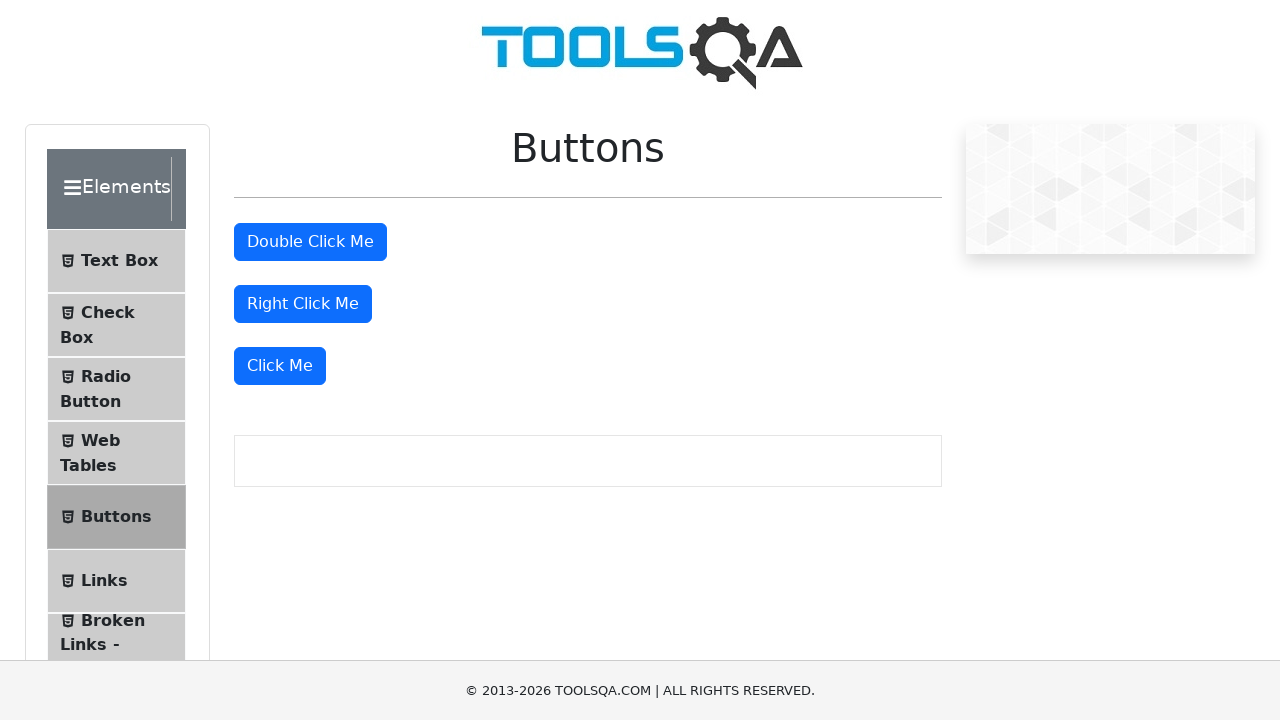

Double clicked the first button at (310, 242) on .btn-primary >> nth=0
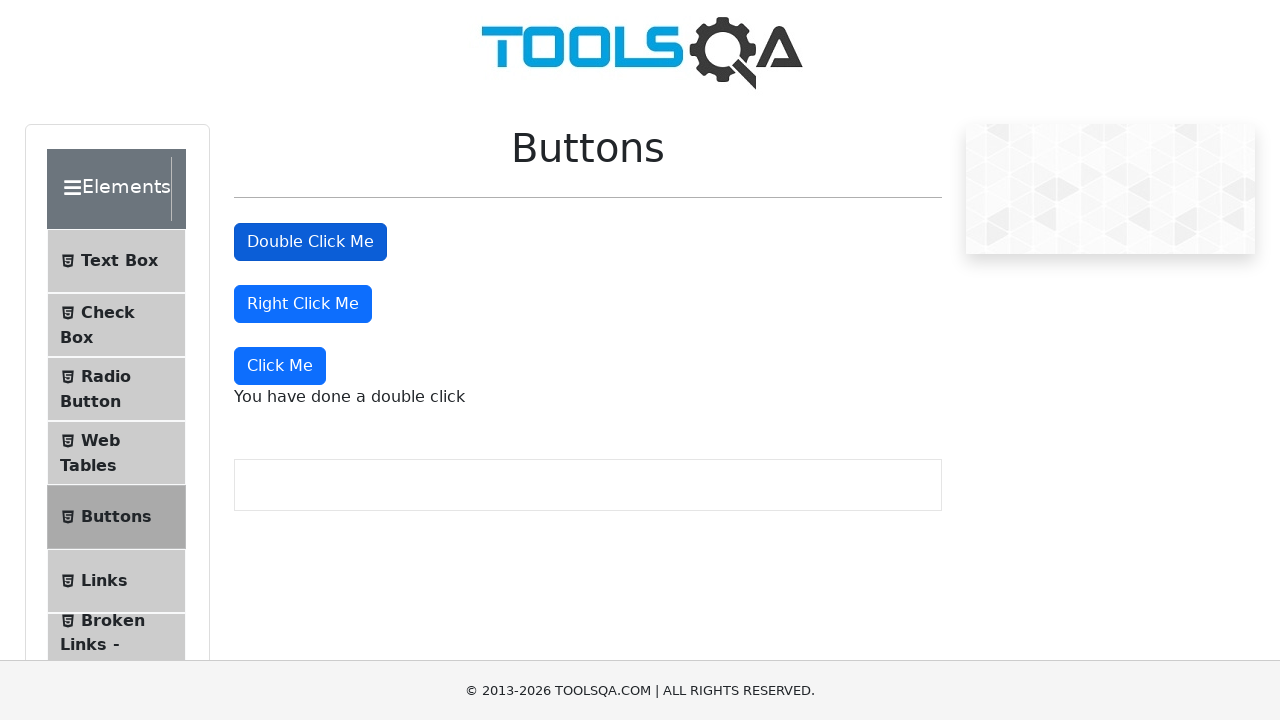

Right clicked the second button at (303, 304) on .btn-primary >> nth=1
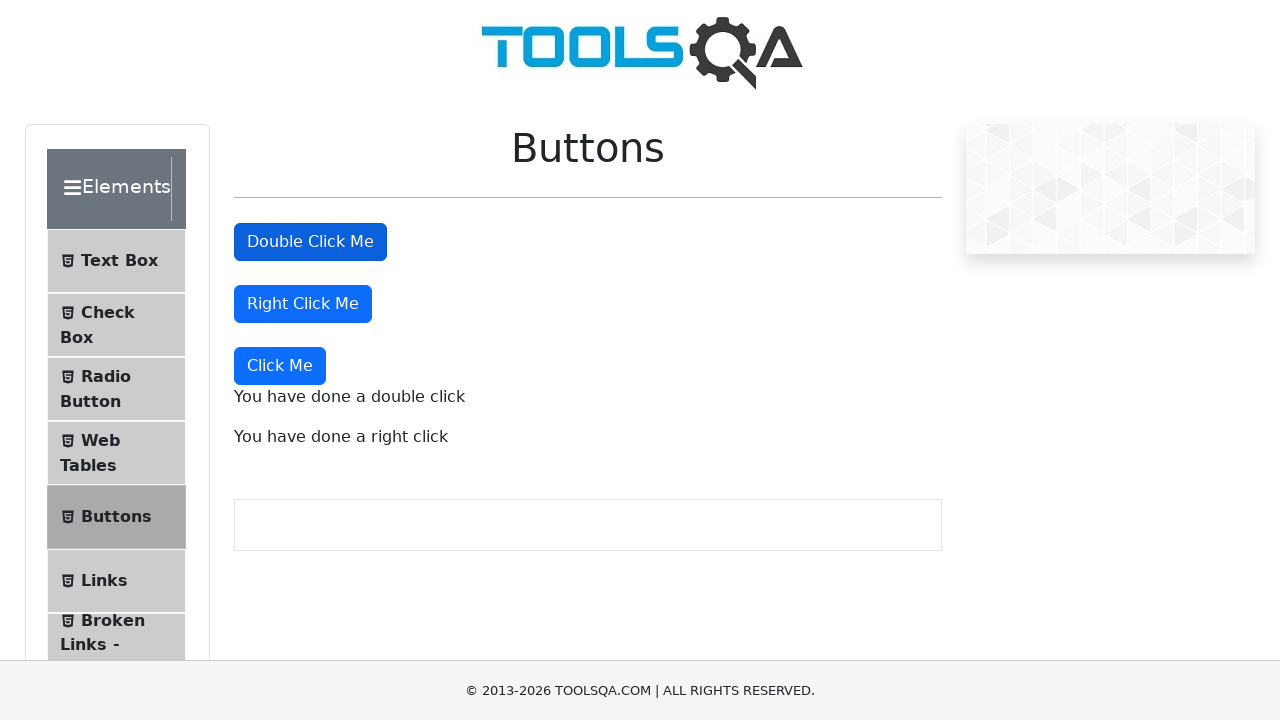

Clicked the third button at (280, 366) on .btn-primary >> nth=2
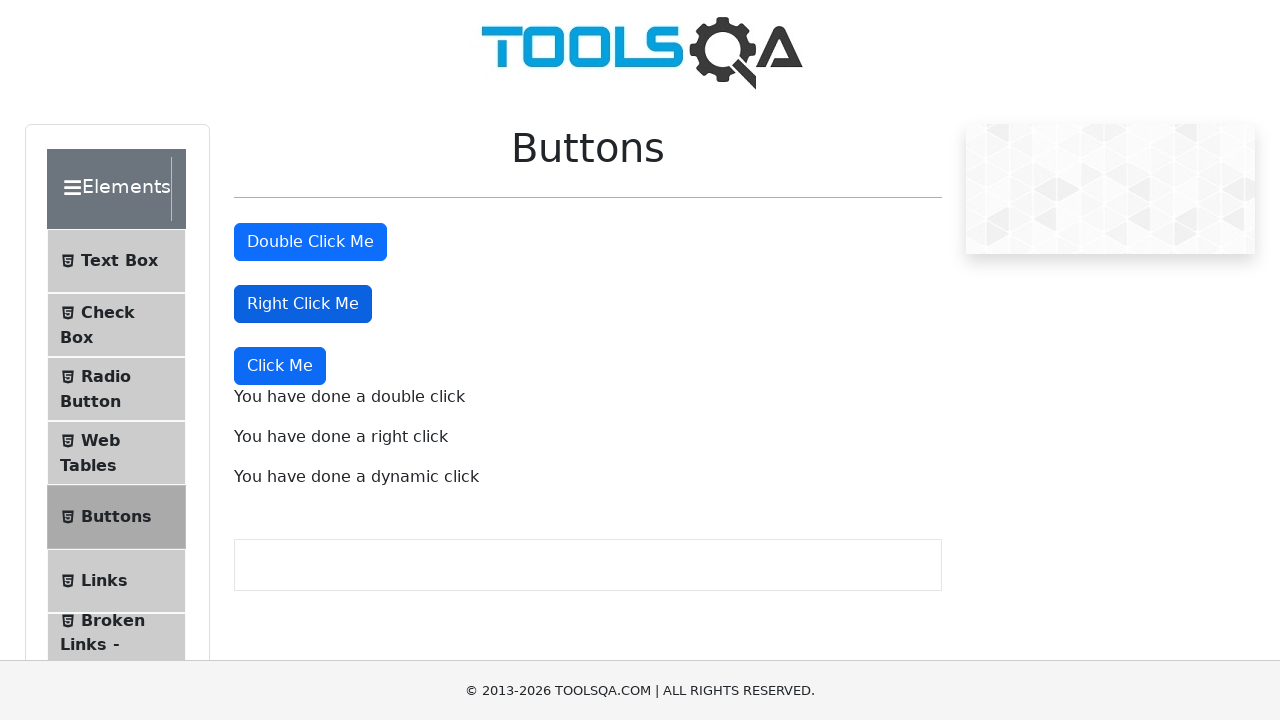

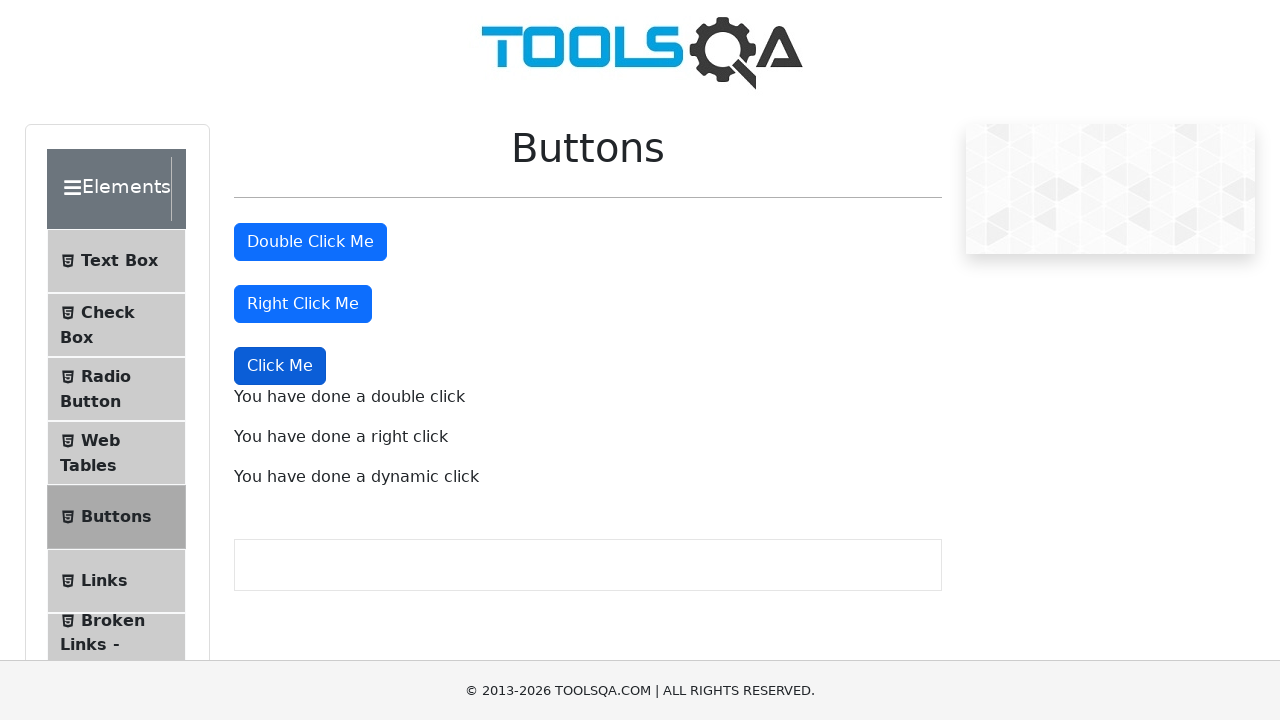